Tests the train search functionality on erail.in by entering source and destination stations (Tiruchirapalli to Madurai) and initiating a search.

Starting URL: https://erail.in/

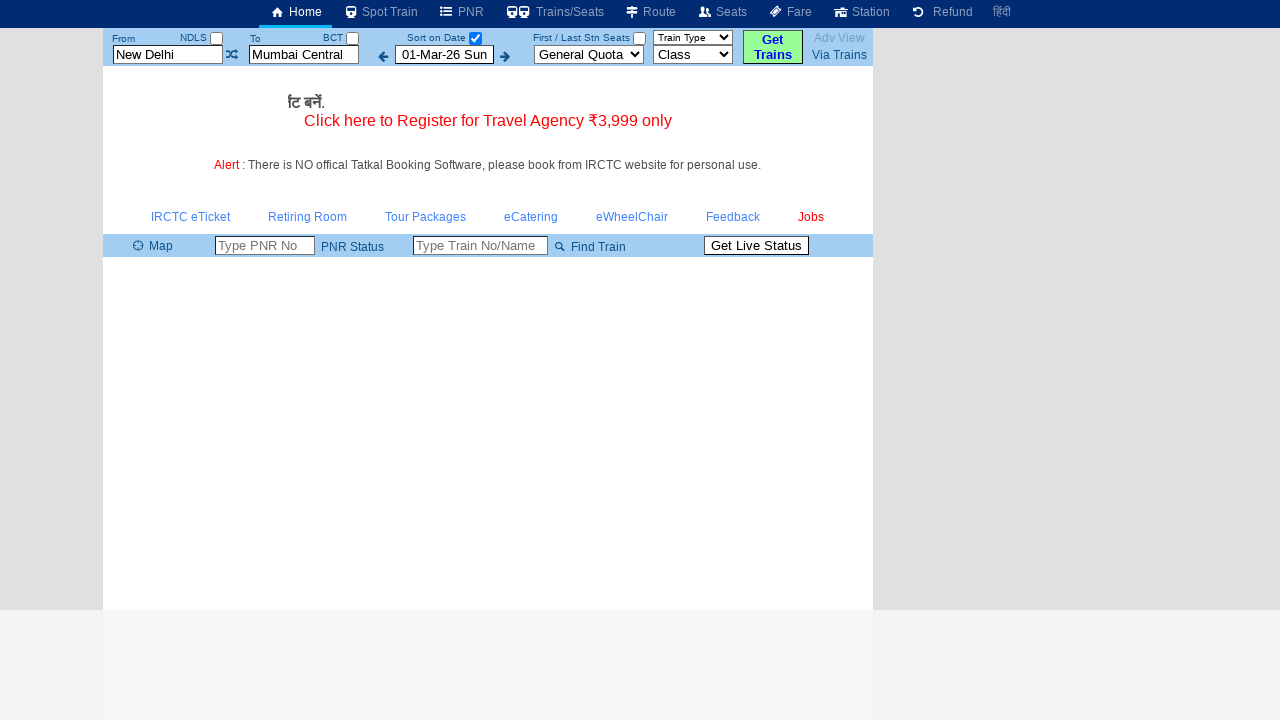

Cleared the 'From' station field on #txtStationFrom
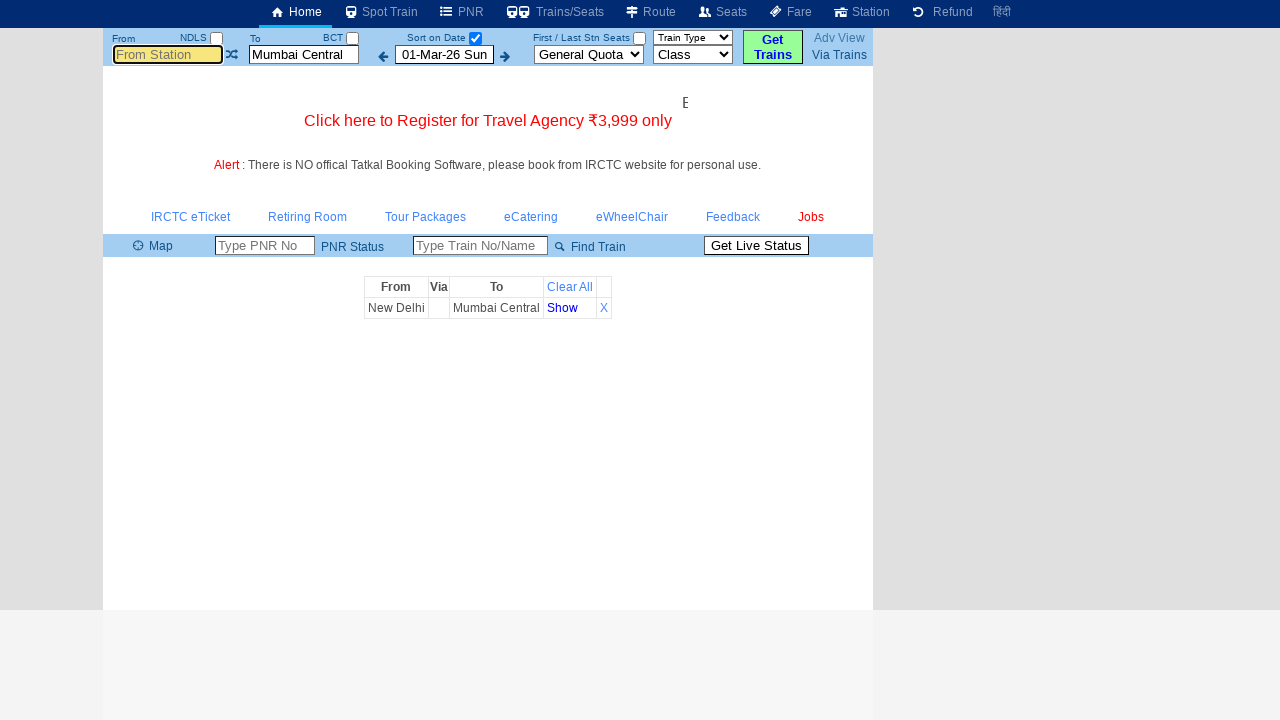

Filled 'From' station field with 'tpj' (Tiruchirapalli) on #txtStationFrom
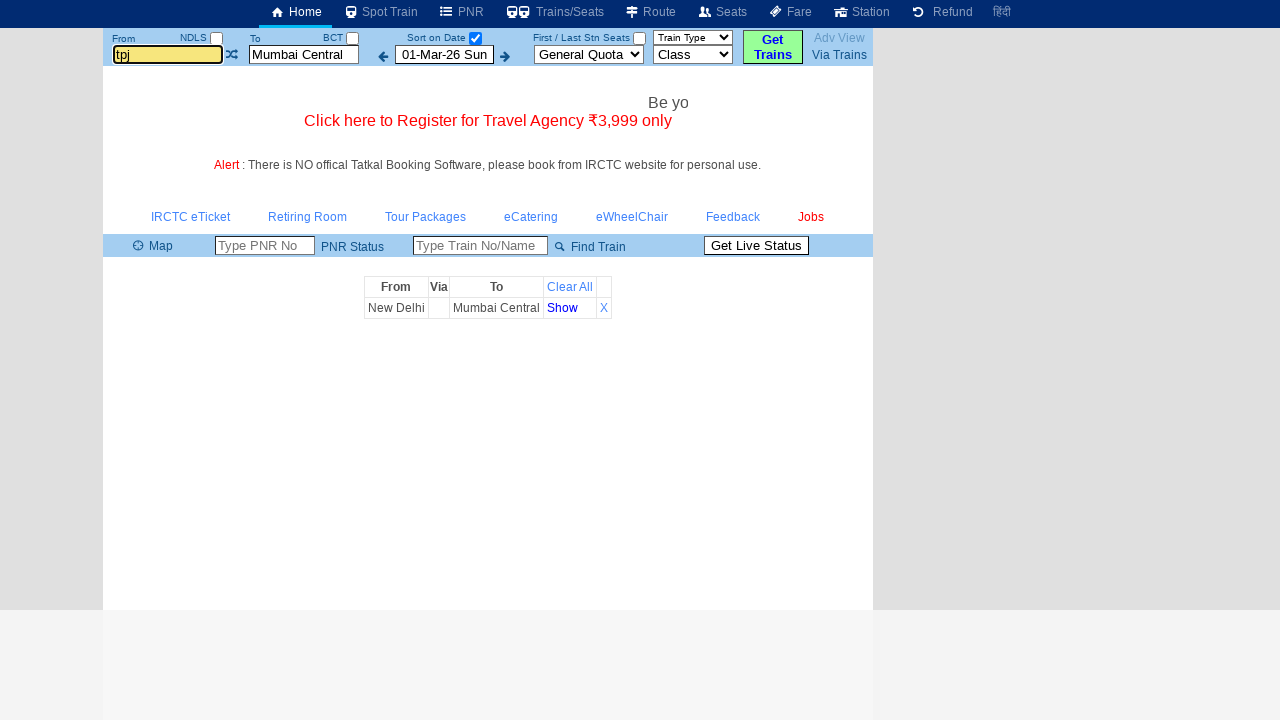

Pressed Tab to move focus from 'From' field
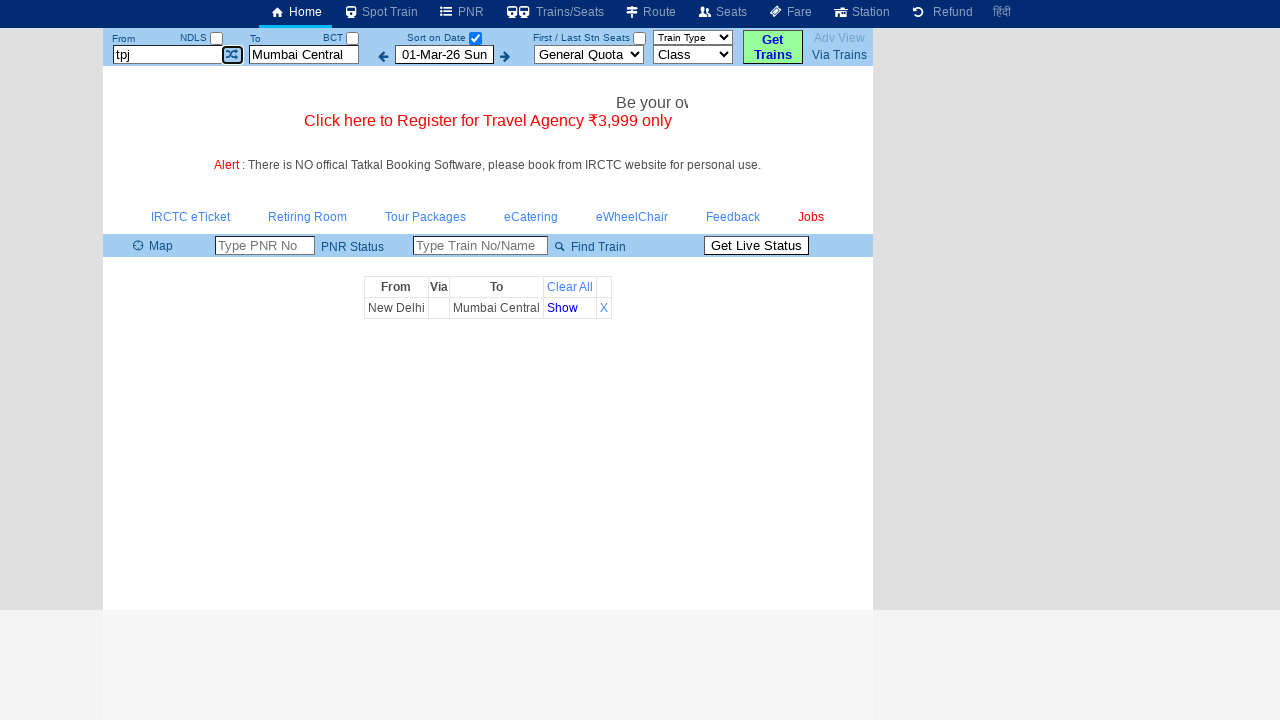

Waited 500ms for autocomplete to settle
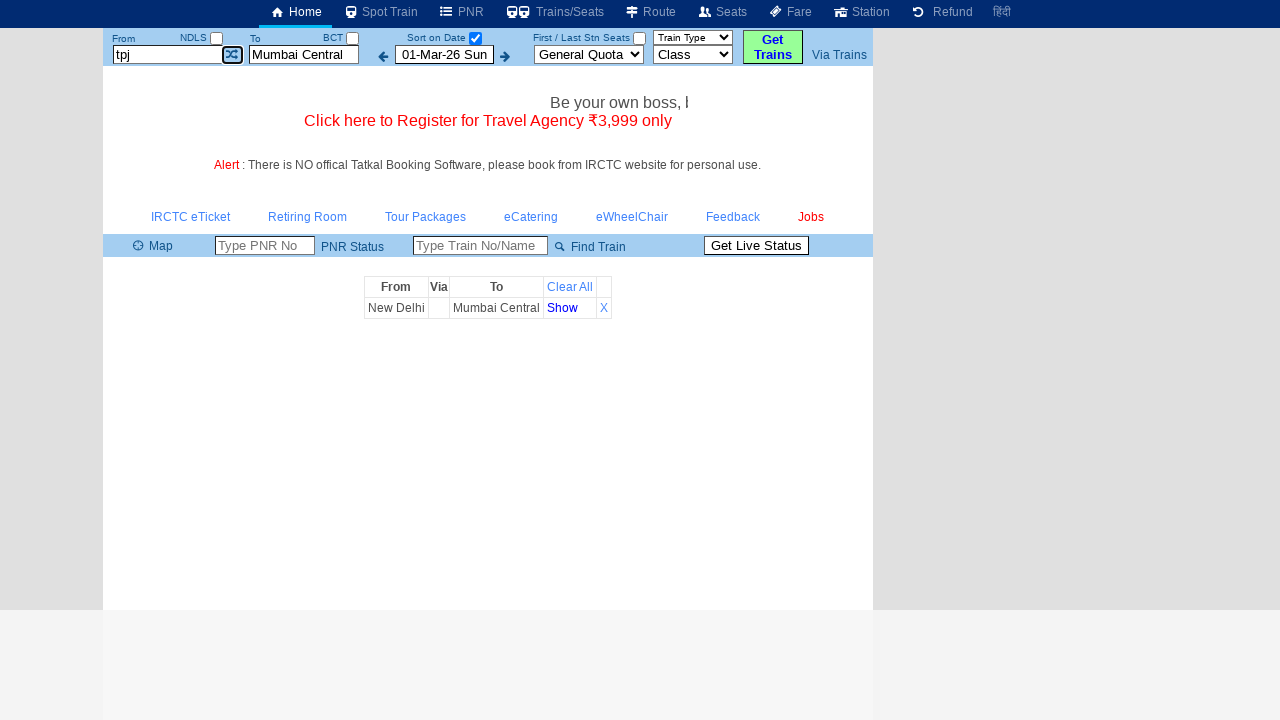

Cleared the 'To' station field on #txtStationTo
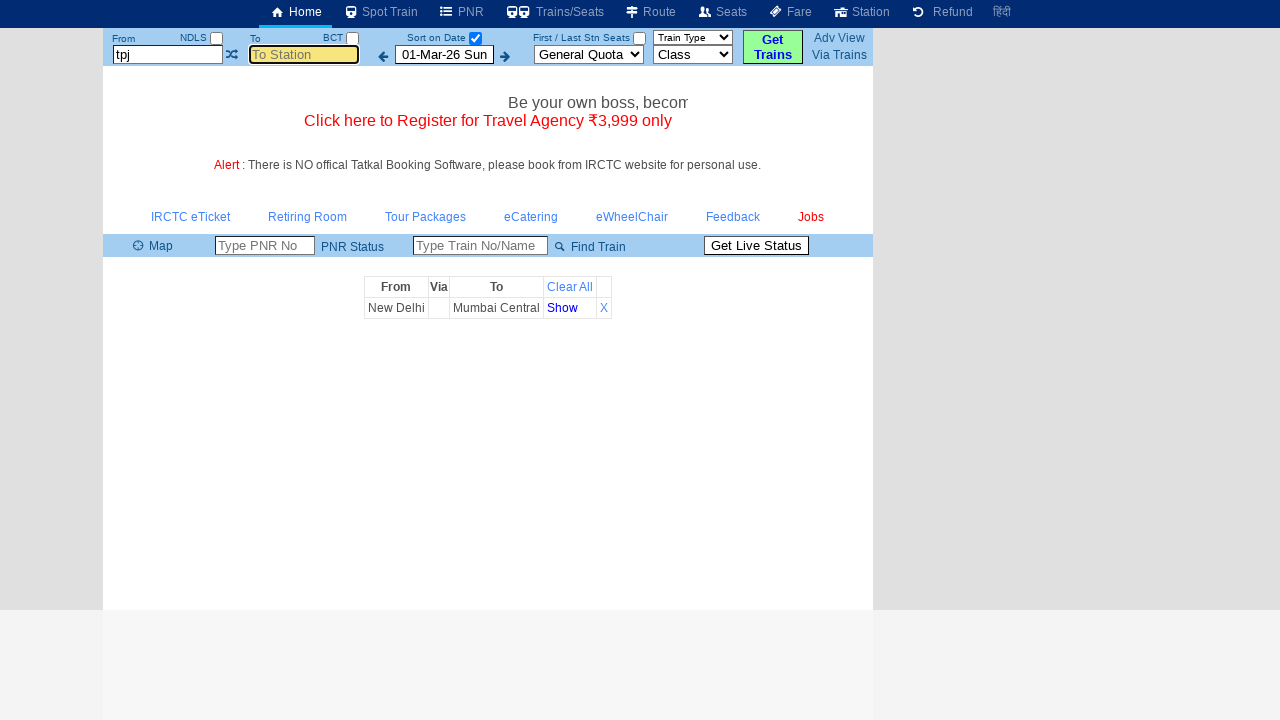

Filled 'To' station field with 'mdu' (Madurai) on #txtStationTo
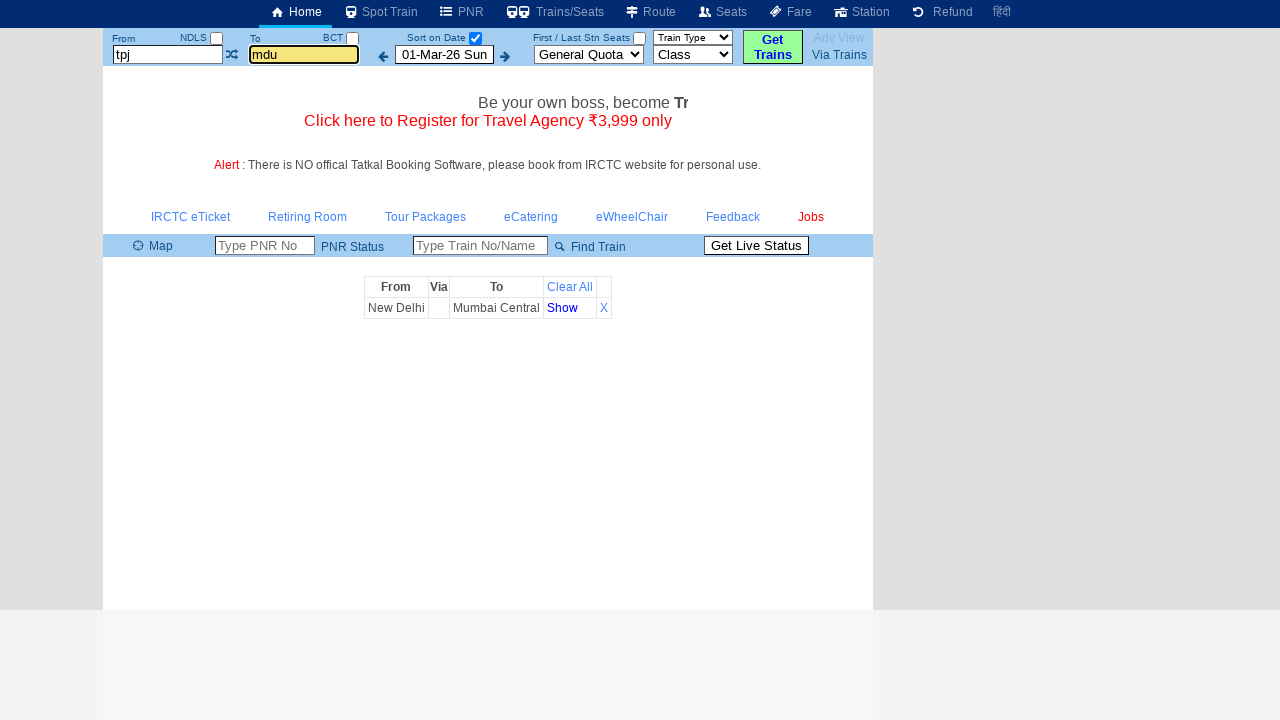

Pressed Tab to move focus from 'To' field
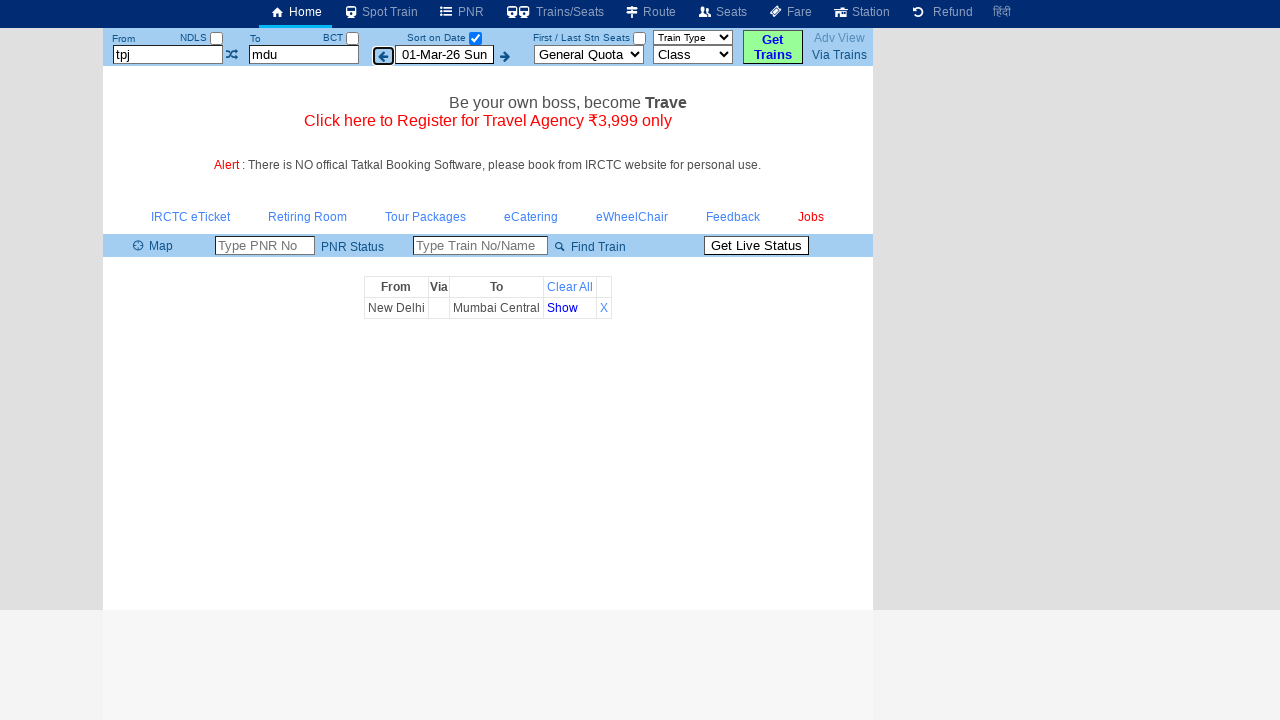

Waited 500ms for autocomplete to settle
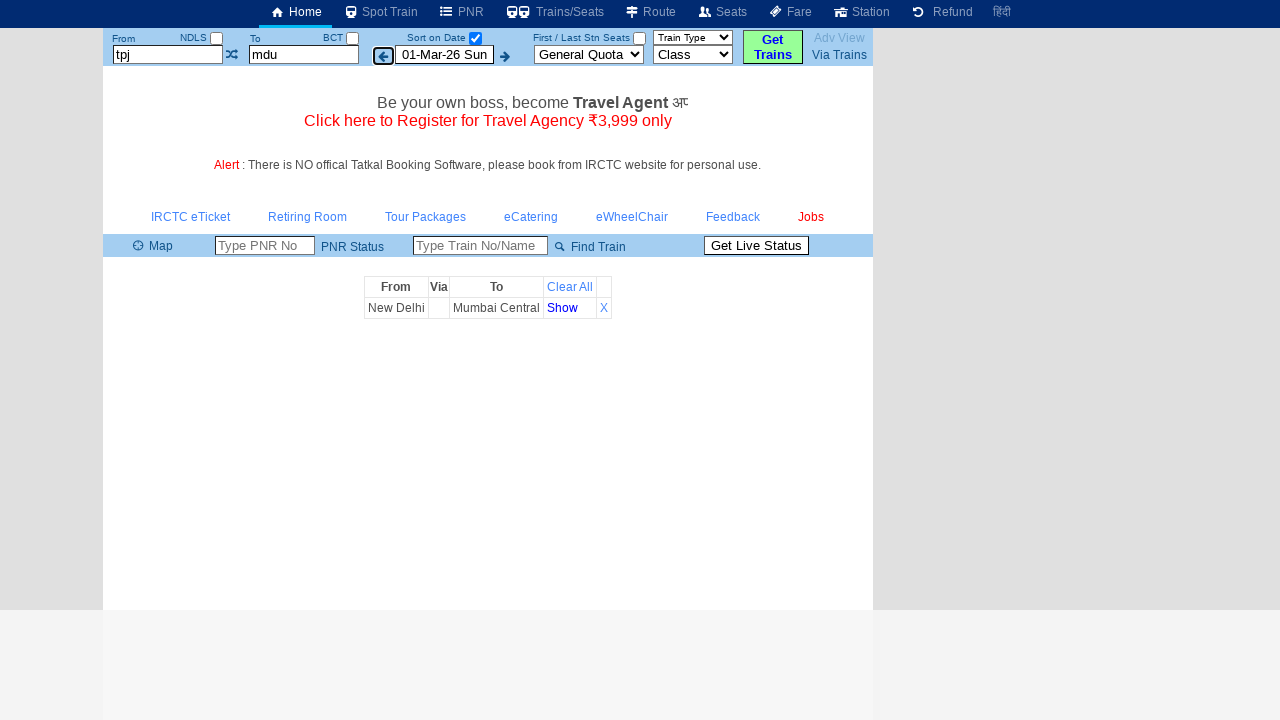

Clicked the date selection checkbox at (475, 38) on #chkSelectDateOnly
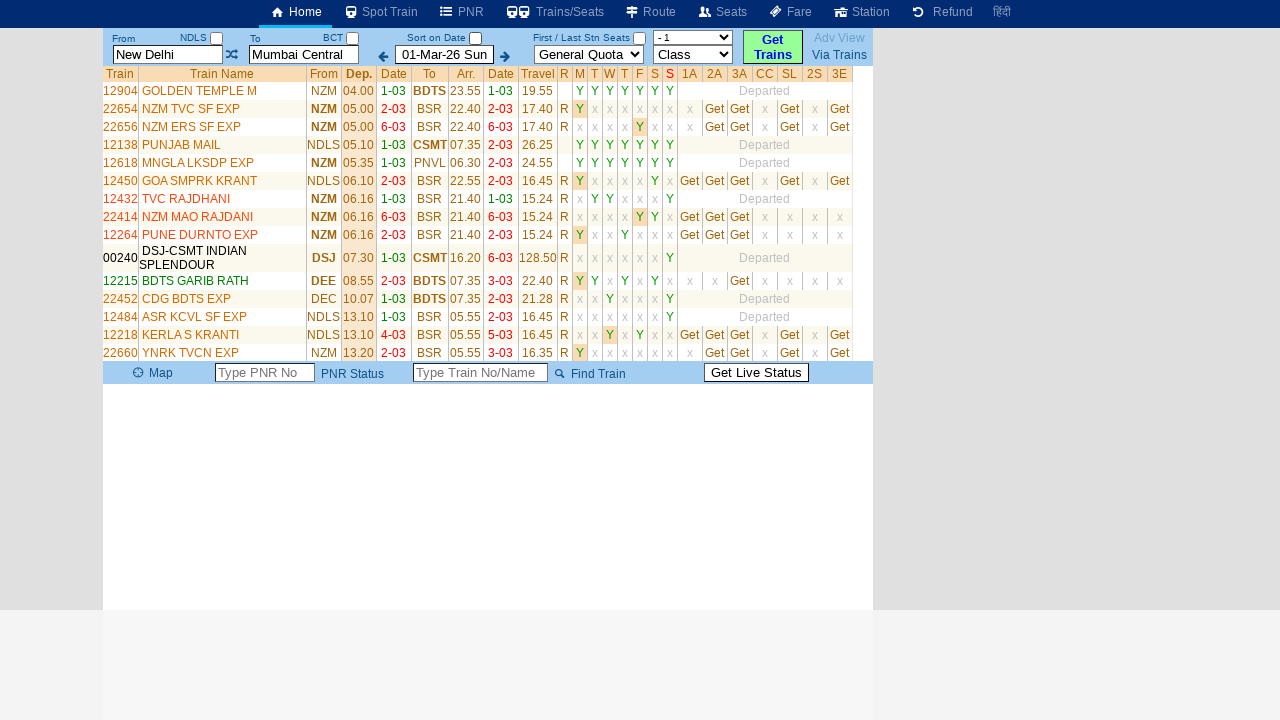

Search results loaded - train table appeared
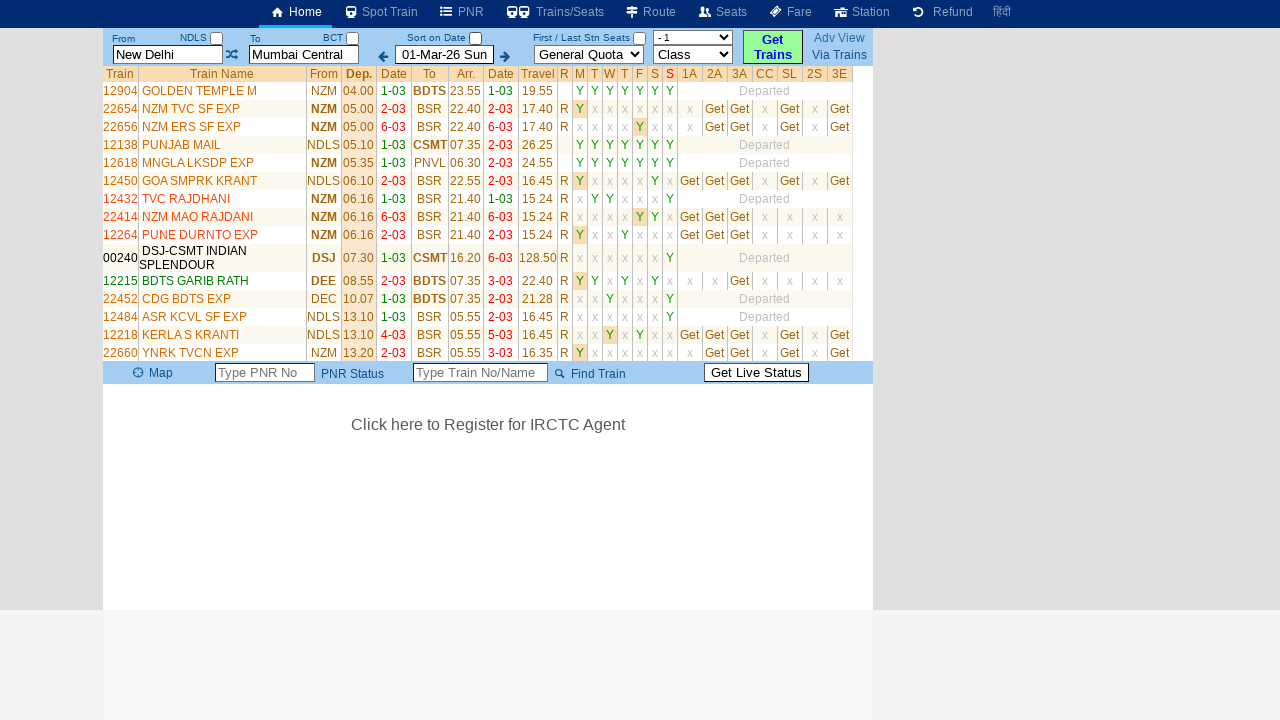

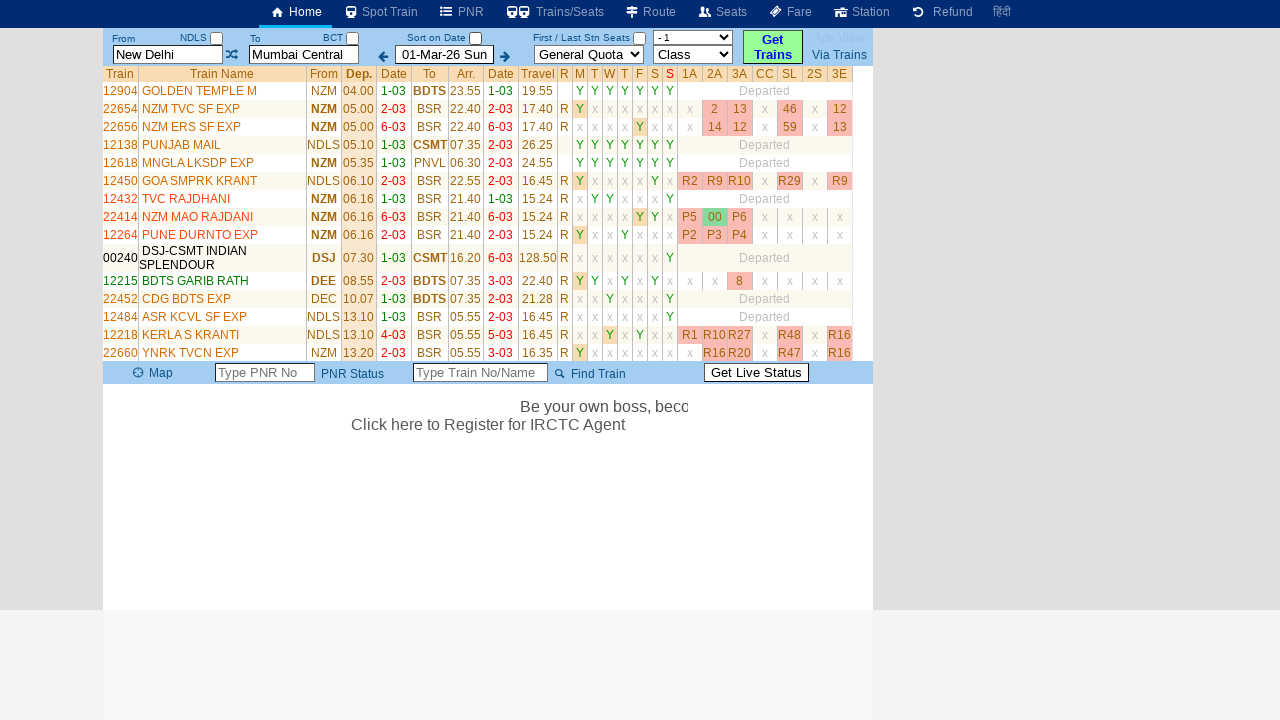